Tests JavaScript prompt dialog by entering text and accepting the prompt

Starting URL: https://the-internet.herokuapp.com/javascript_alerts

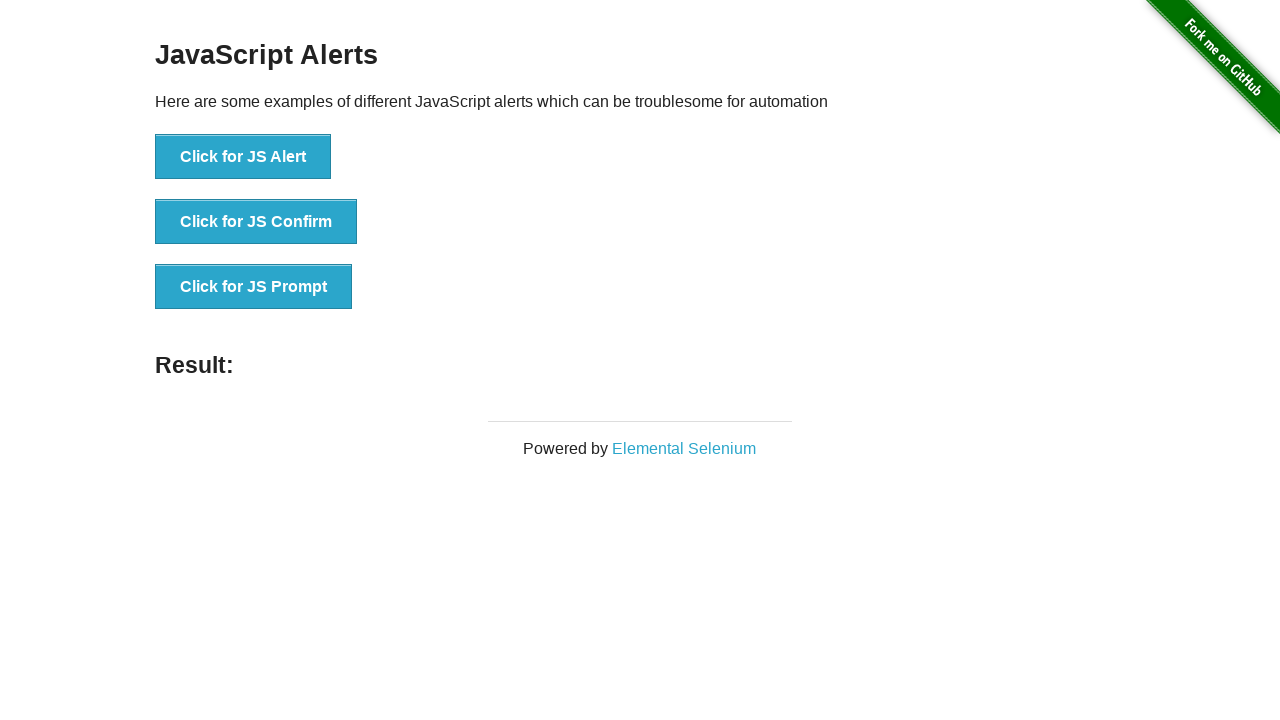

Set up dialog handler to accept prompt with 'TestUser' text
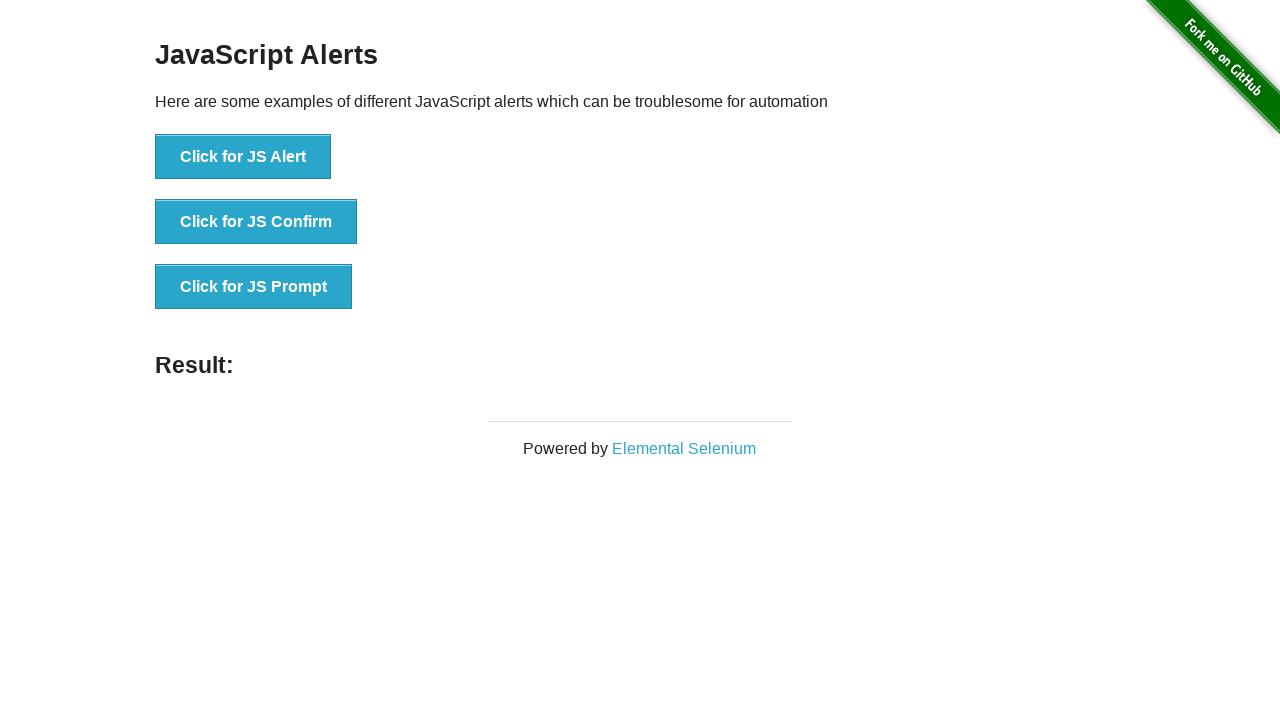

Clicked button to trigger JavaScript prompt dialog at (254, 287) on [onclick="jsPrompt()"]
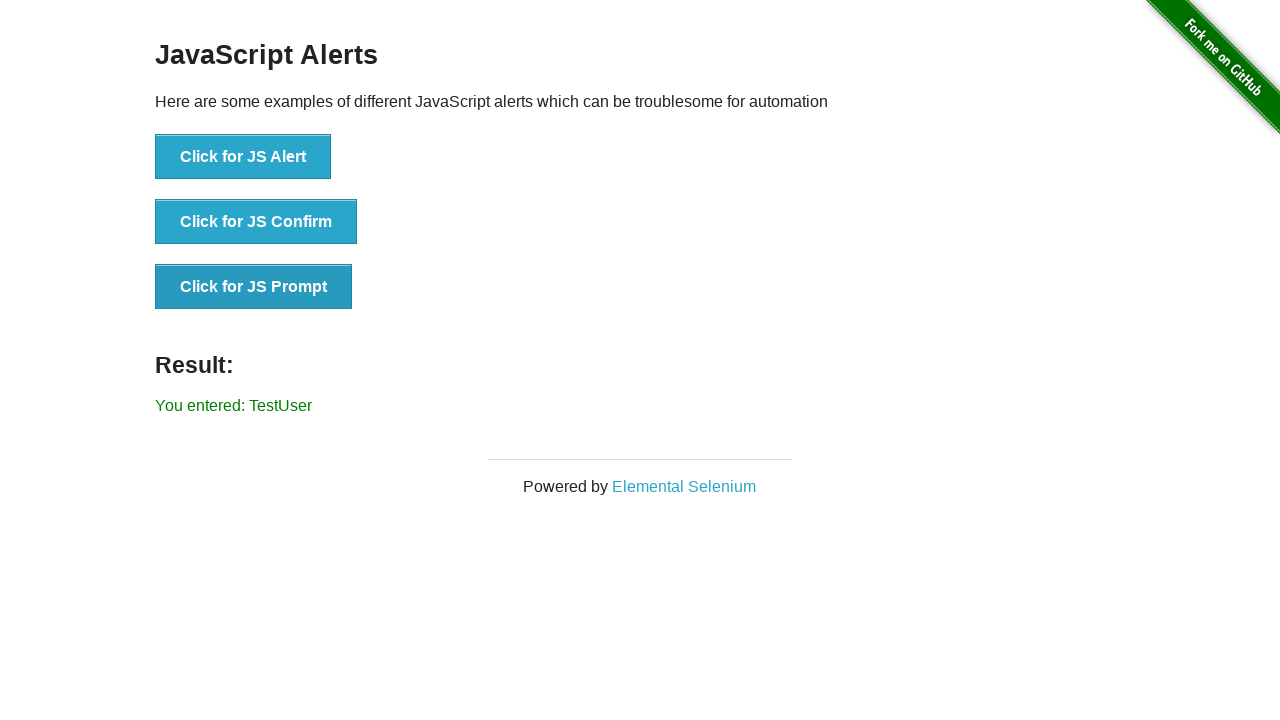

Prompt result displayed with entered text 'You entered: TestUser'
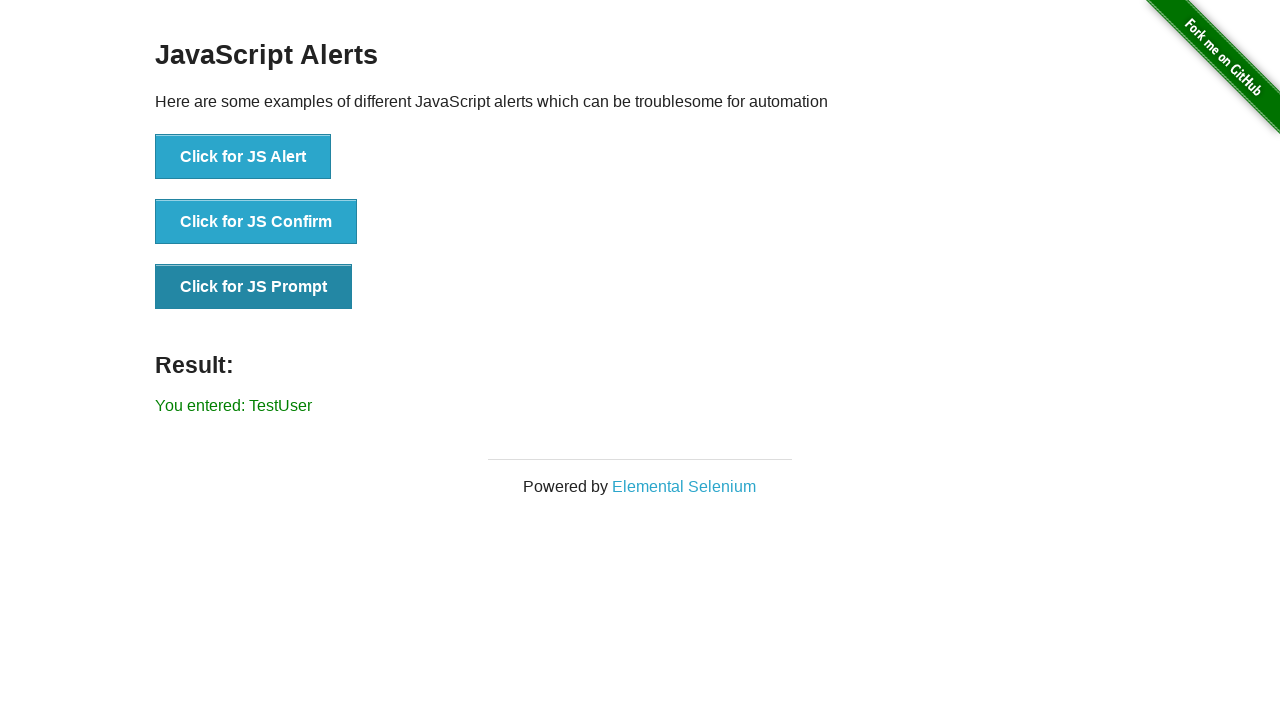

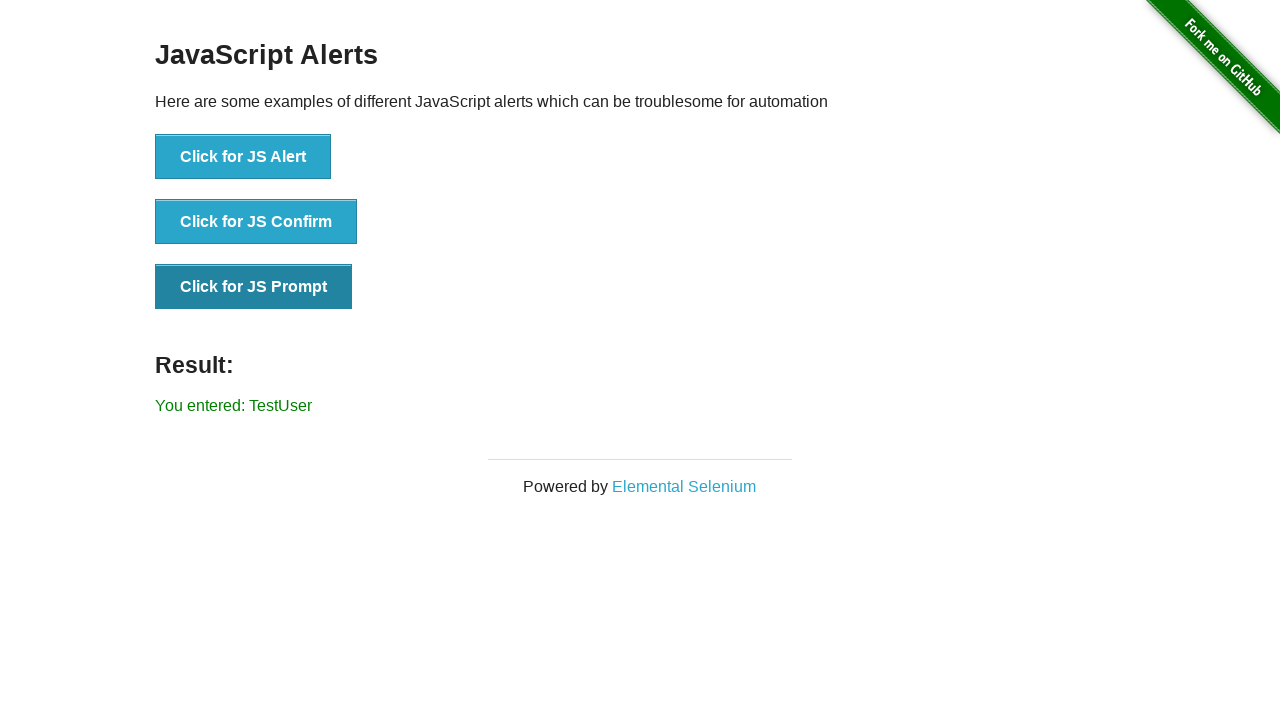